Solves a mathematical captcha by calculating a formula based on a value from the page, then fills the answer and selects checkboxes before submitting

Starting URL: https://suninjuly.github.io/math.html

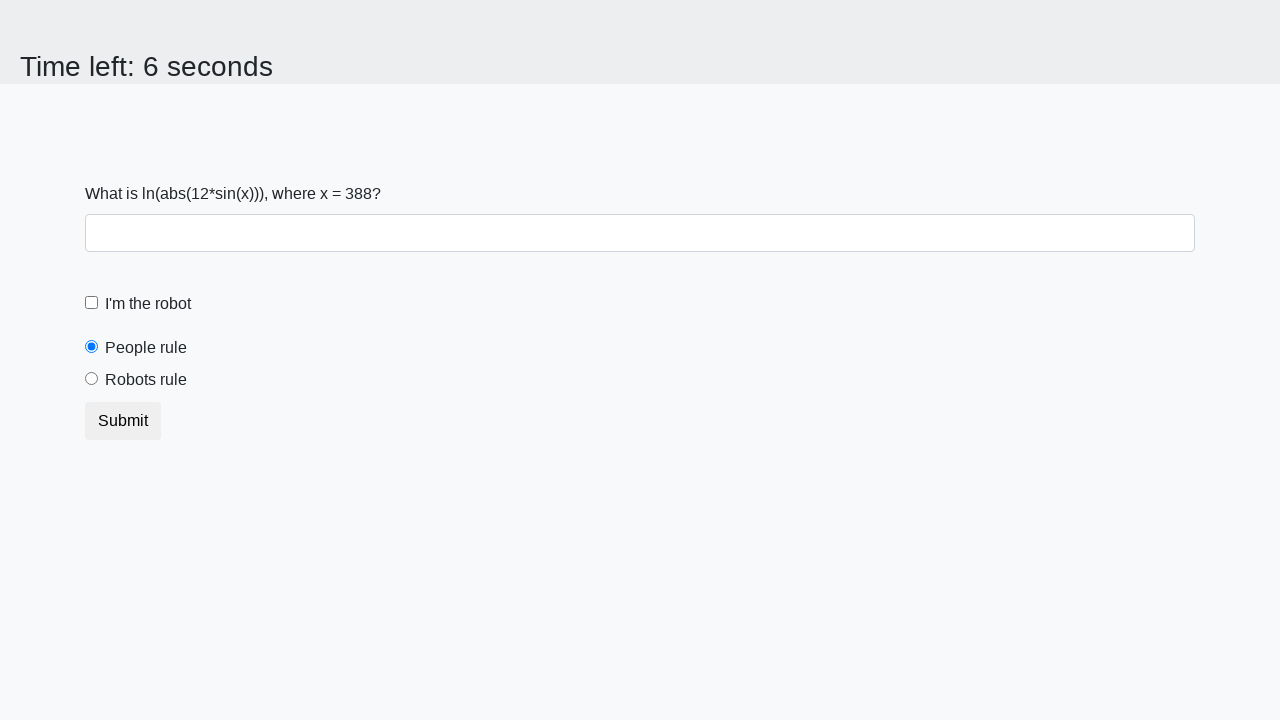

Retrieved x value from page element #input_value
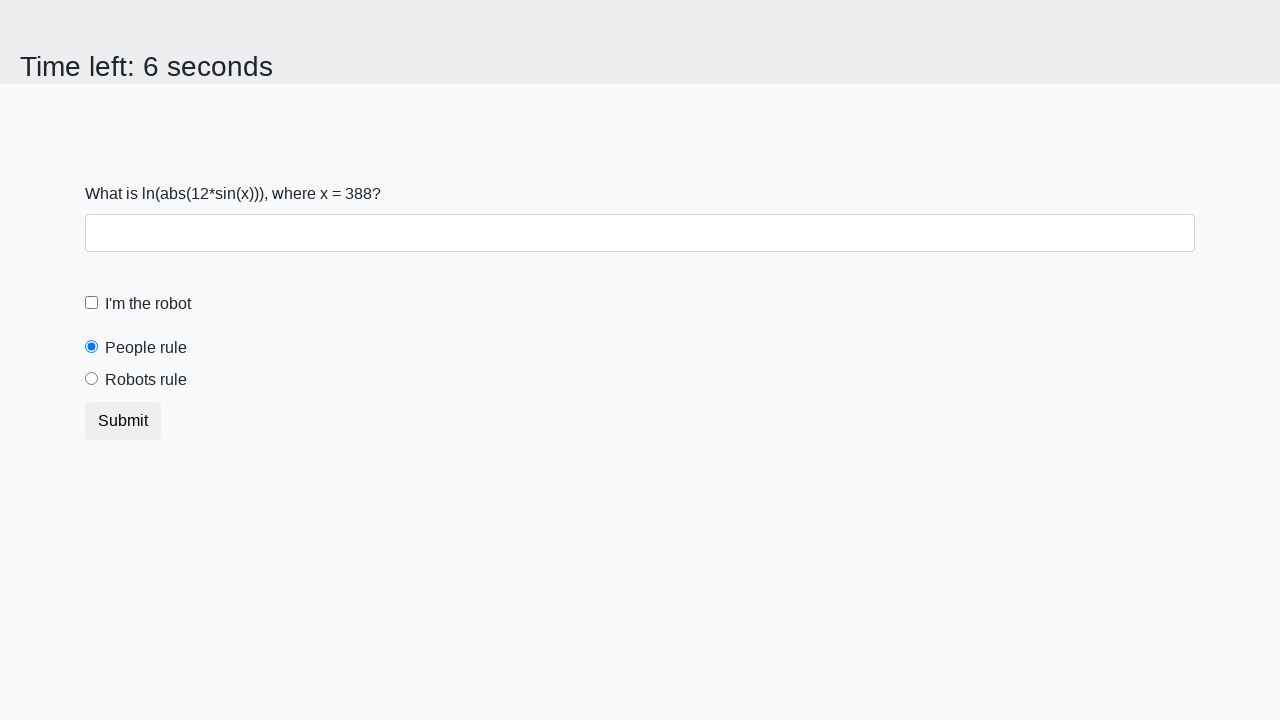

Calculated mathematical formula result: log(abs(12*sin(x)))
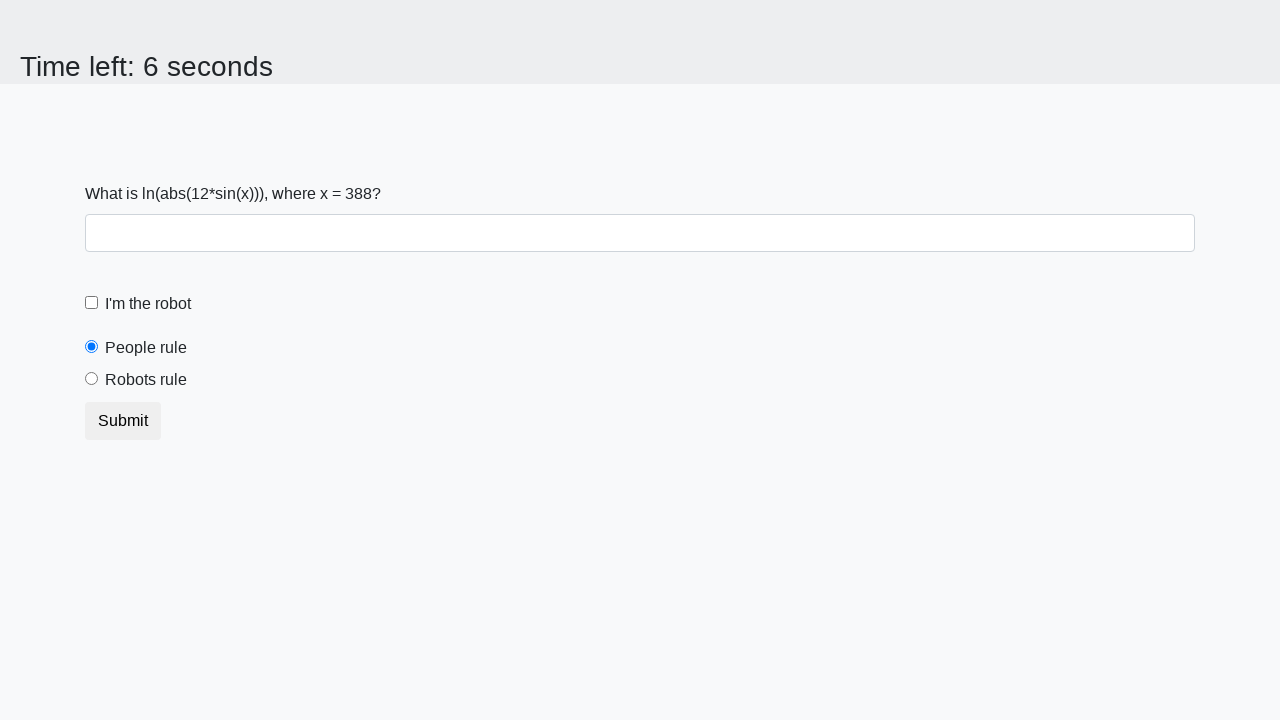

Filled answer field with calculated value on #answer
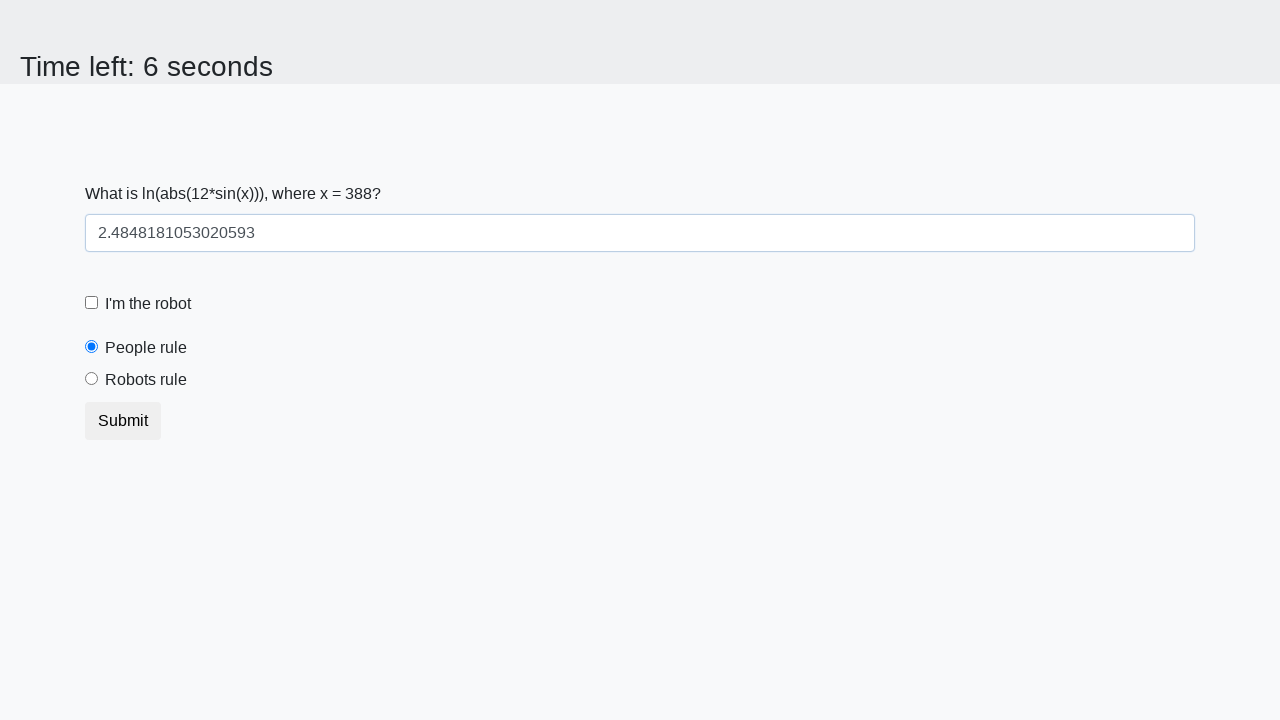

Clicked robot checkbox at (92, 303) on #robotCheckbox
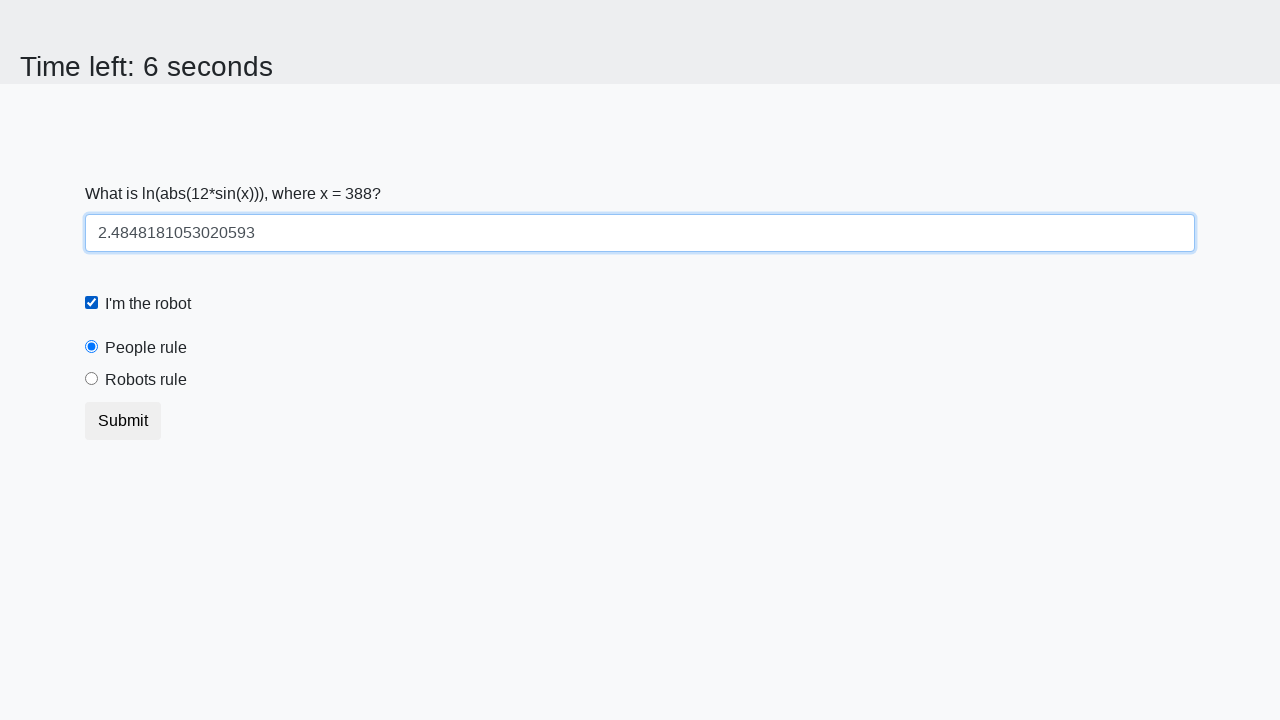

Selected robots rule radio button at (92, 379) on #robotsRule
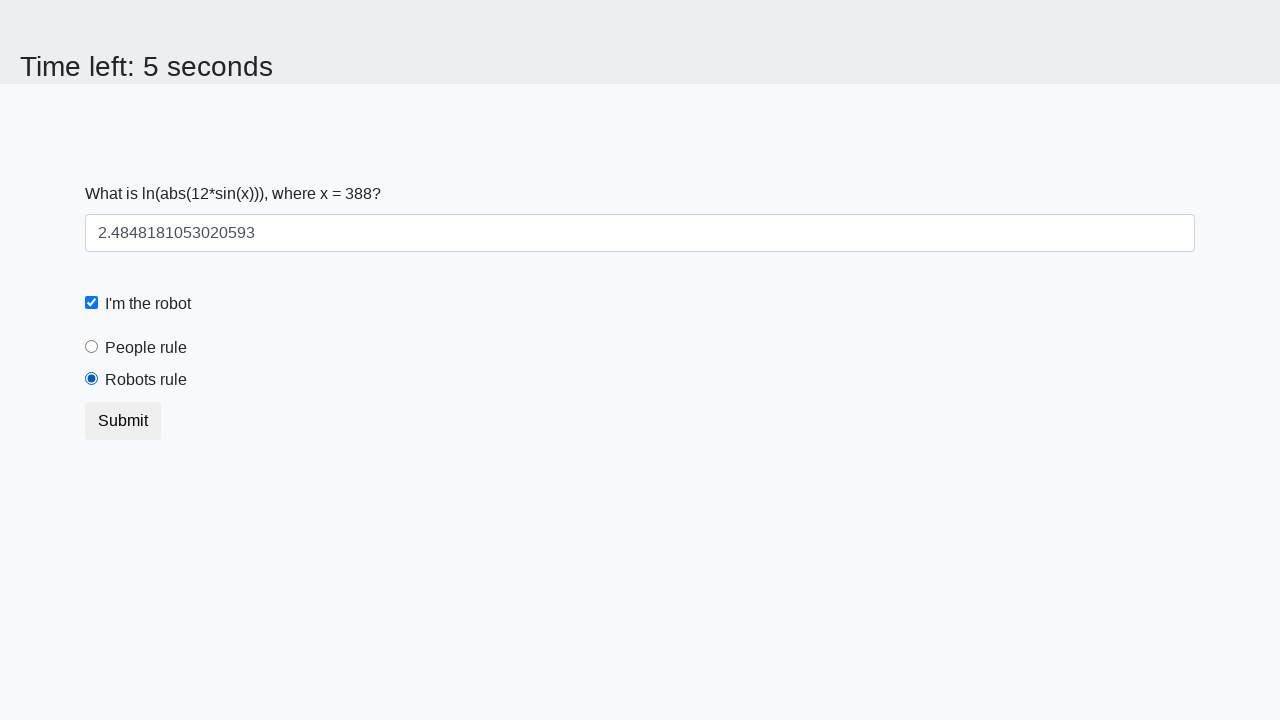

Clicked submit button to submit form at (123, 421) on button.btn
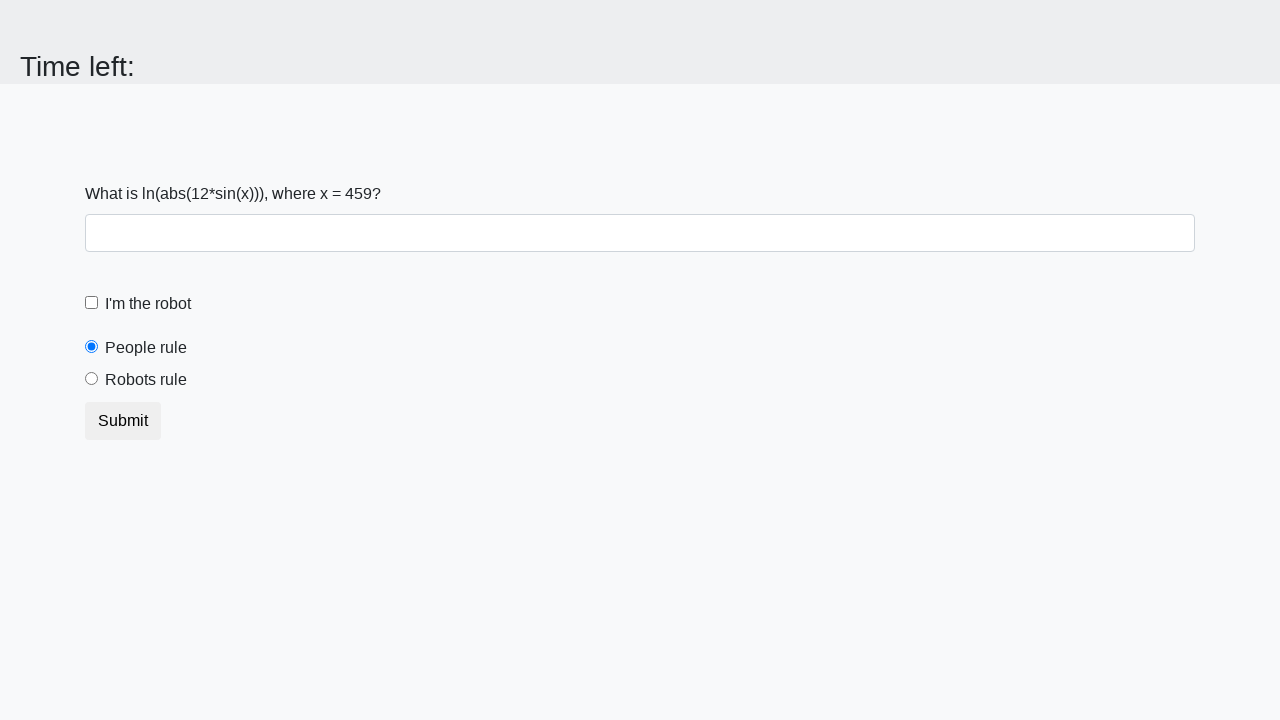

Waited 1 second for result to appear
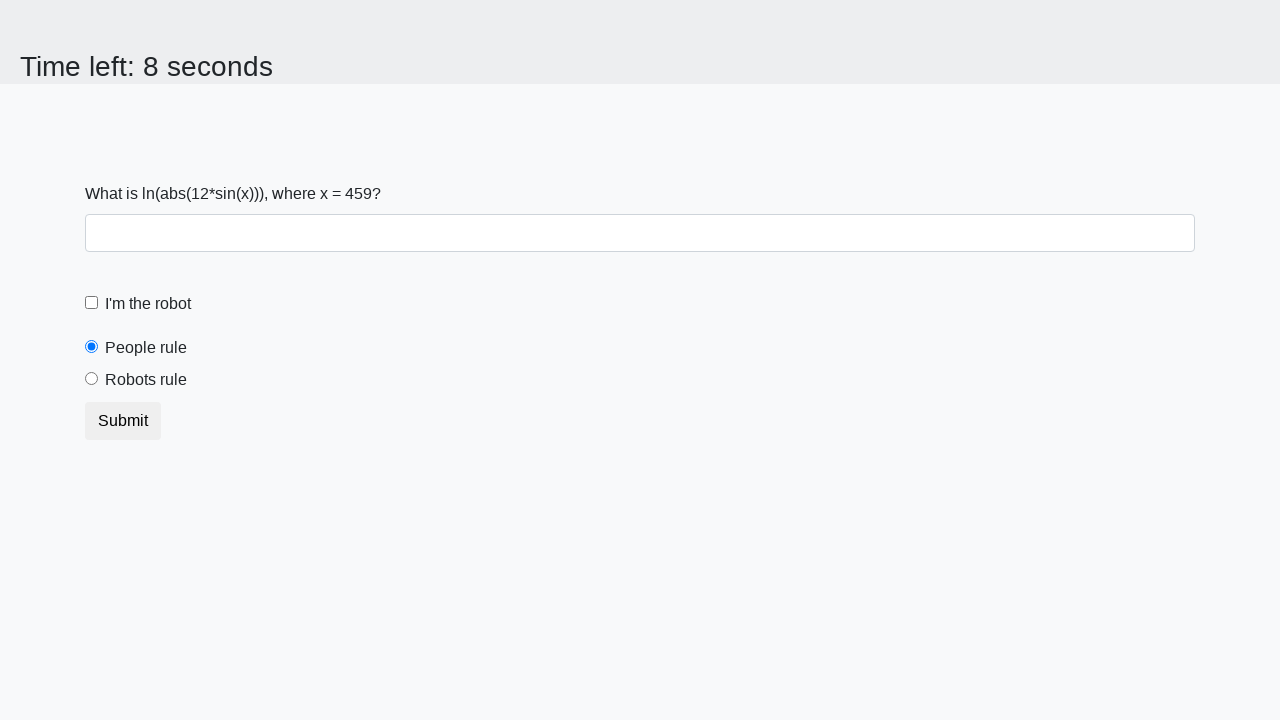

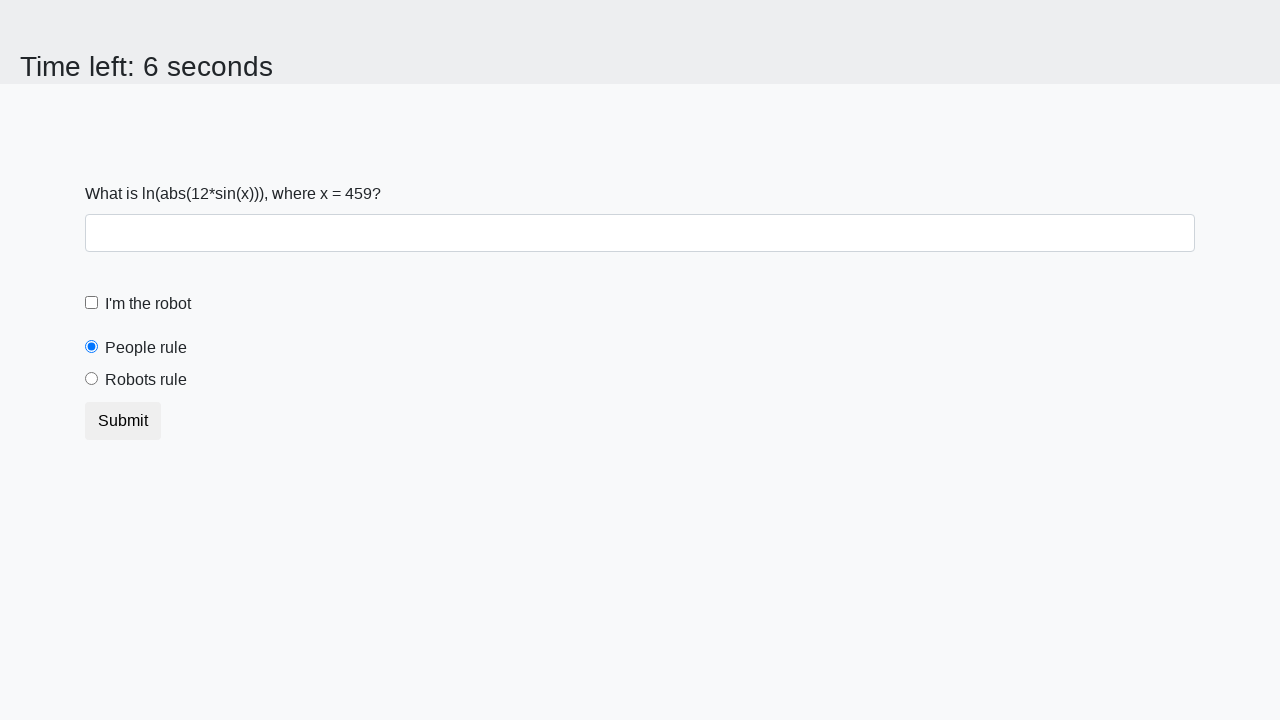